Tests Hacker News search with special characters that should return no results

Starting URL: https://news.ycombinator.com

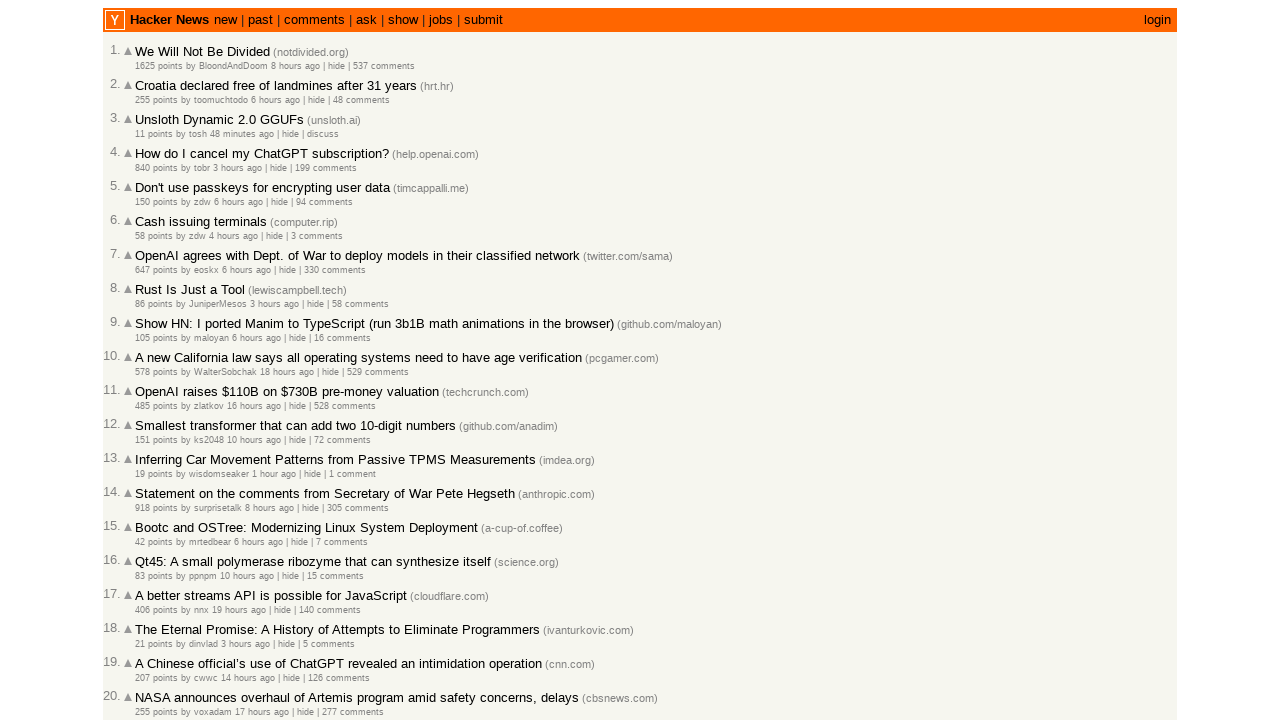

Filled search box with special characters '?*^^%' on input[name='q']
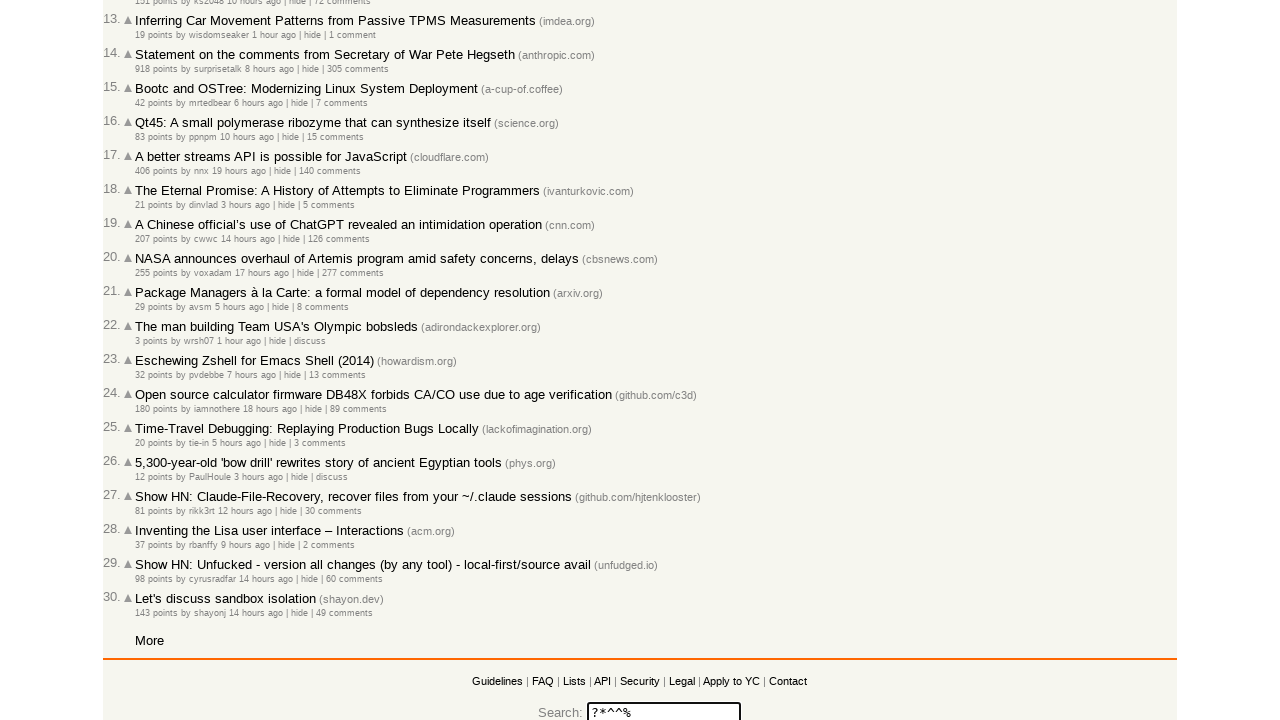

Pressed Enter to submit search query on input[name='q']
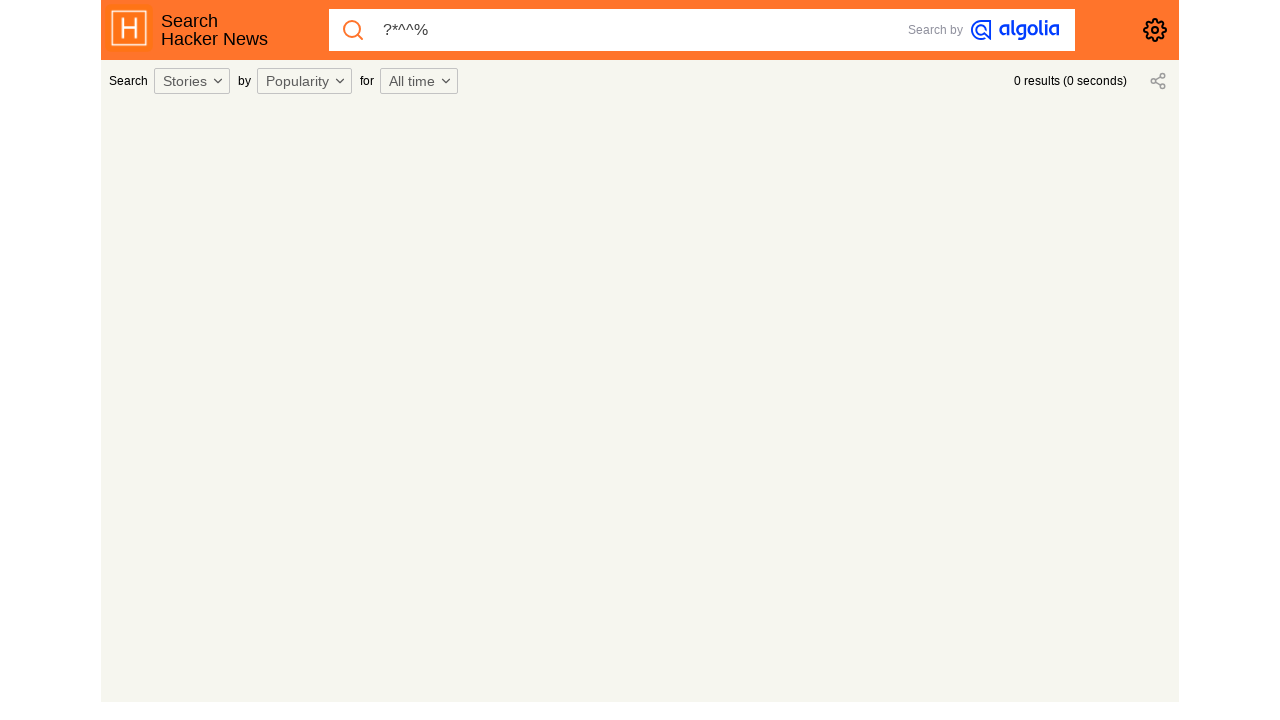

Waited for network to become idle after search submission
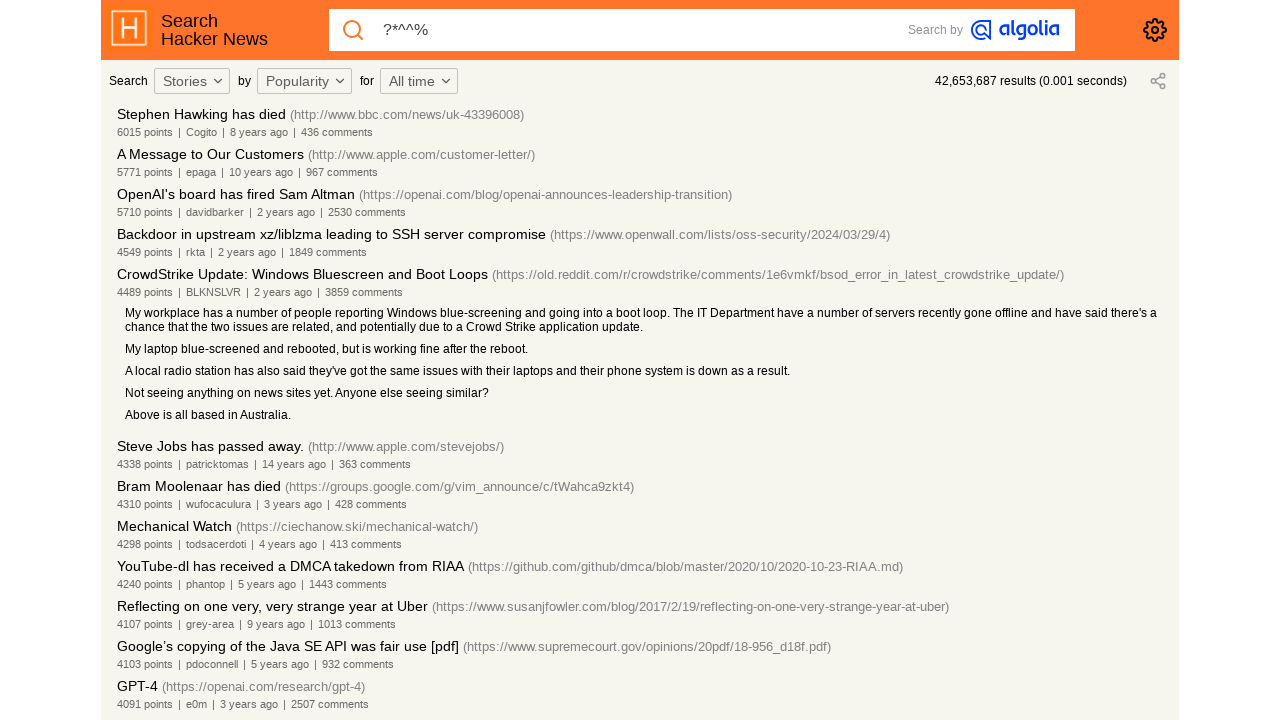

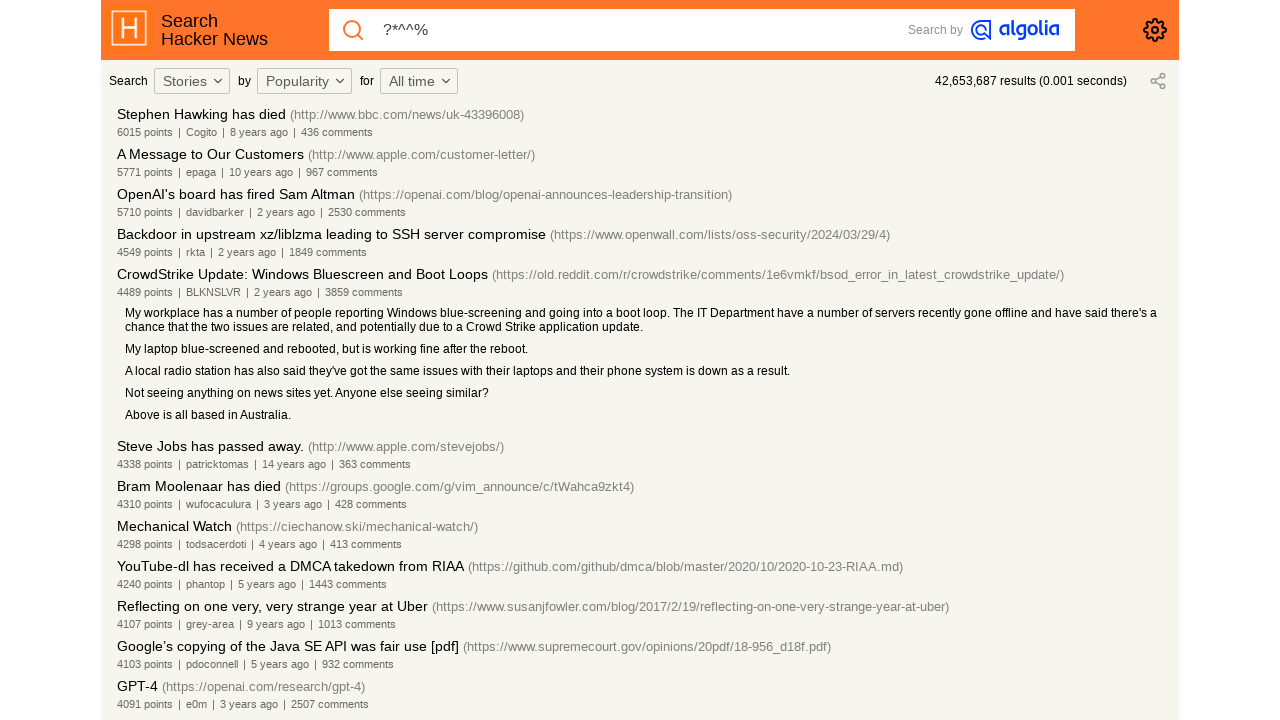